Tests clicking a button with a dynamic ID multiple times to verify the button can be located by its text content regardless of changing IDs

Starting URL: http://uitestingplayground.com/dynamicid

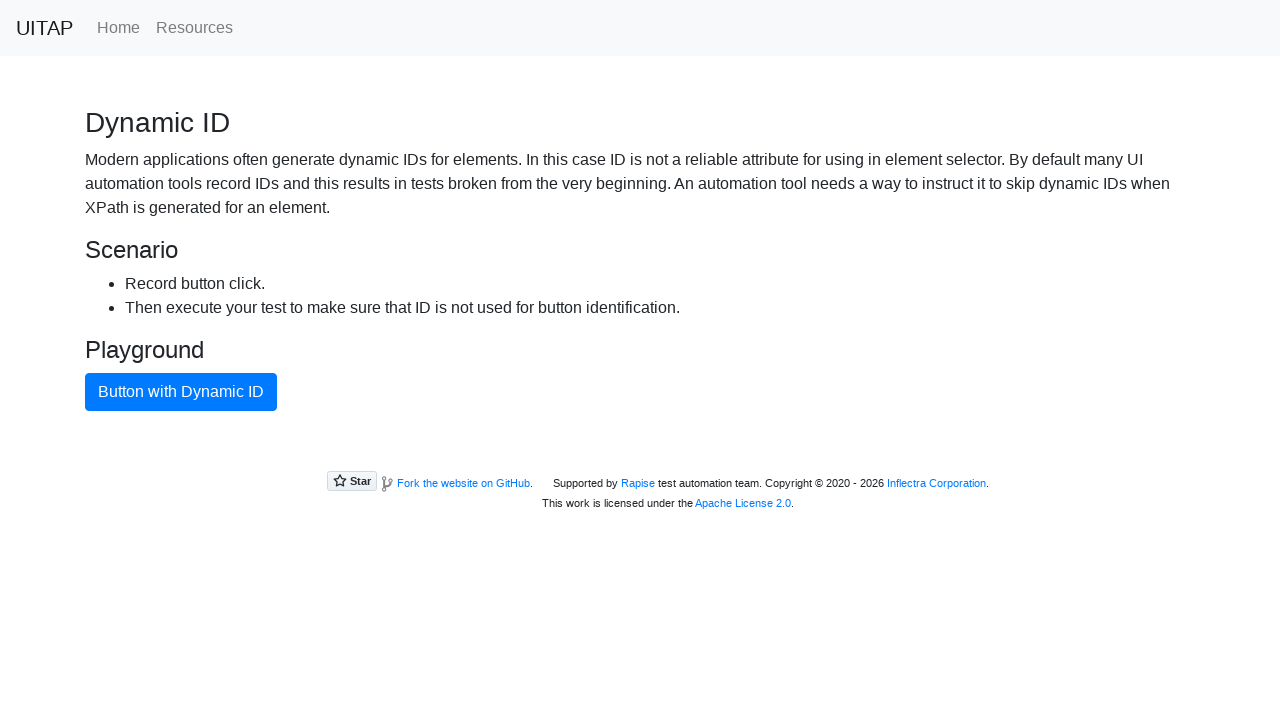

Clicked button with dynamic ID (attempt 1 of 3) at (181, 392) on xpath=//button[text()='Button with Dynamic ID']
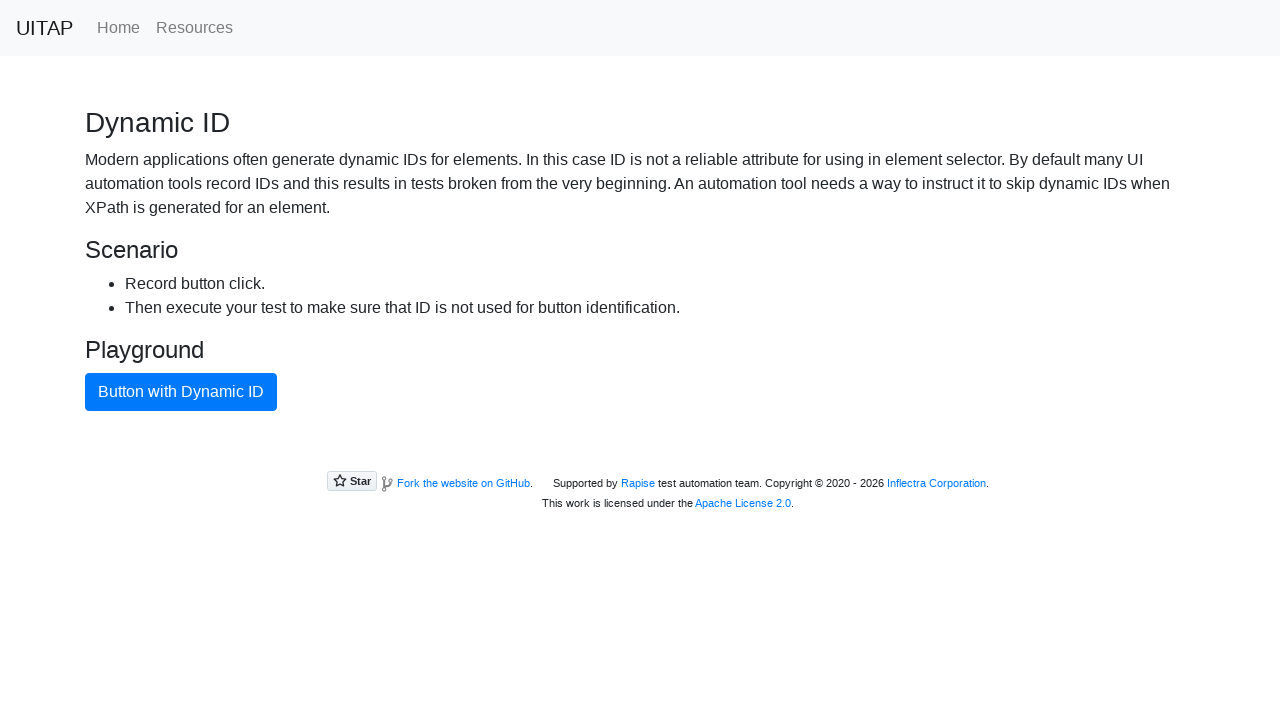

Waited 2 seconds between button clicks
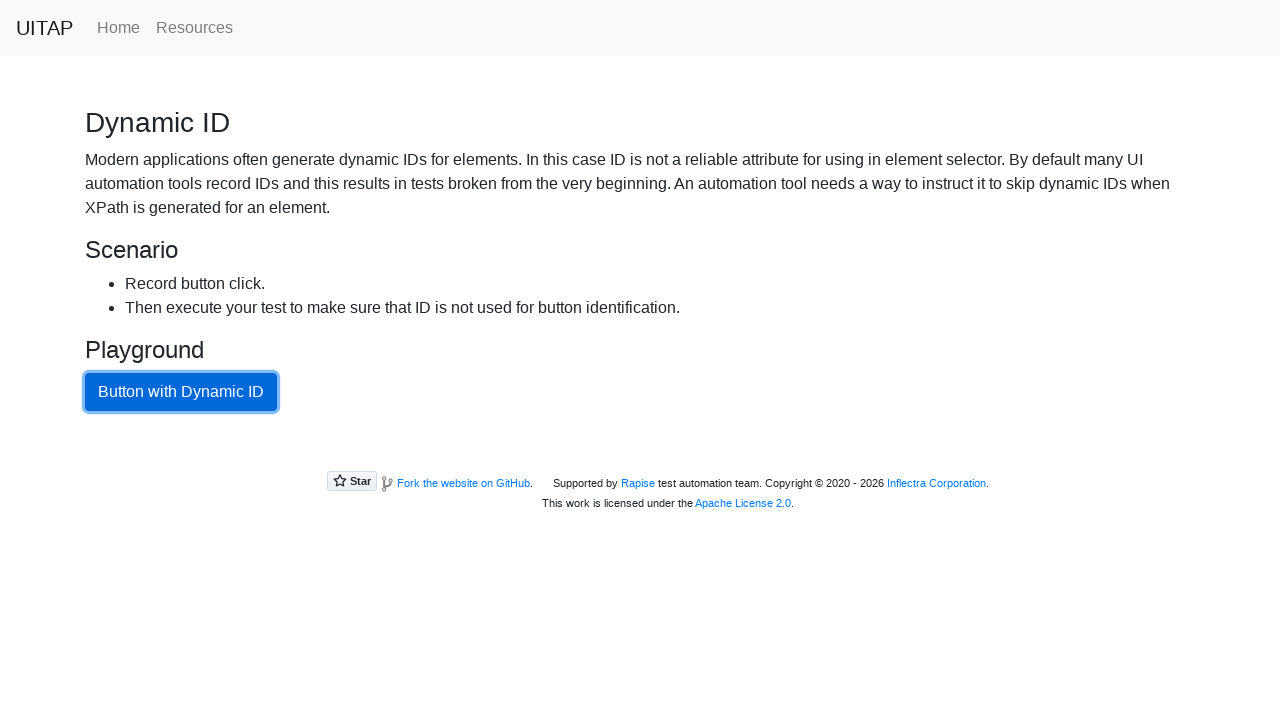

Clicked button with dynamic ID (attempt 2 of 3) at (181, 392) on xpath=//button[text()='Button with Dynamic ID']
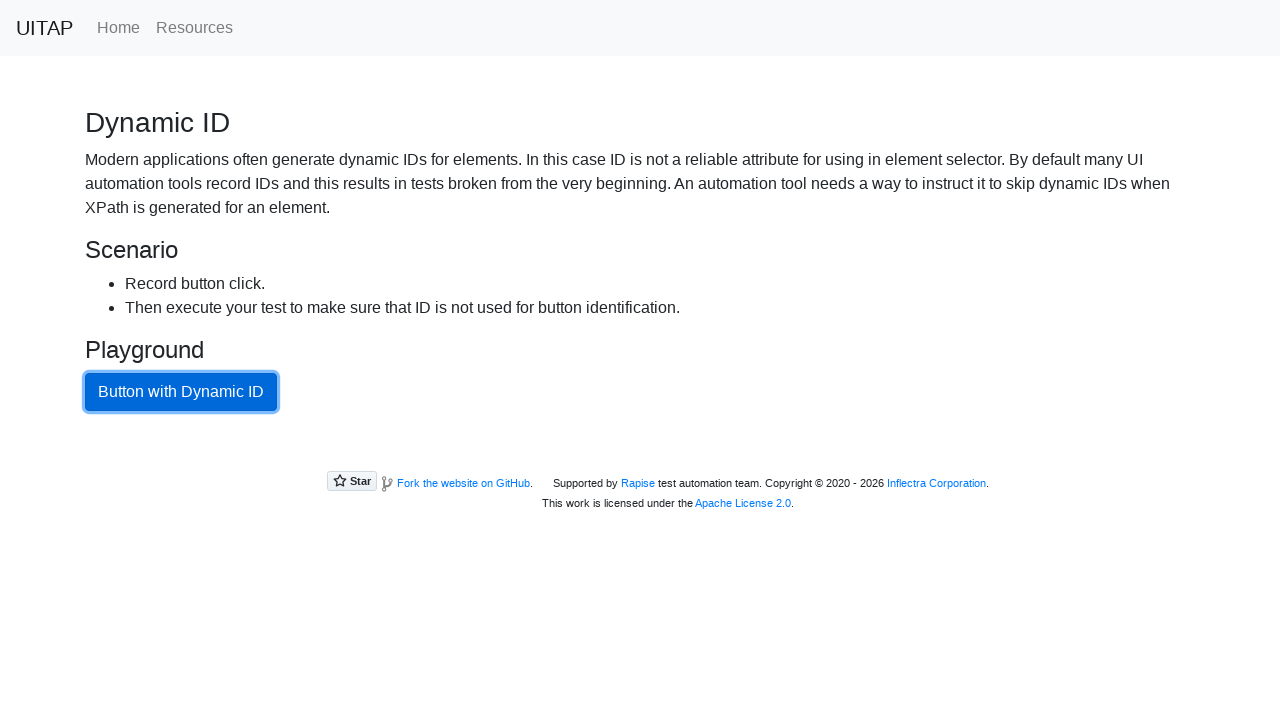

Waited 2 seconds between button clicks
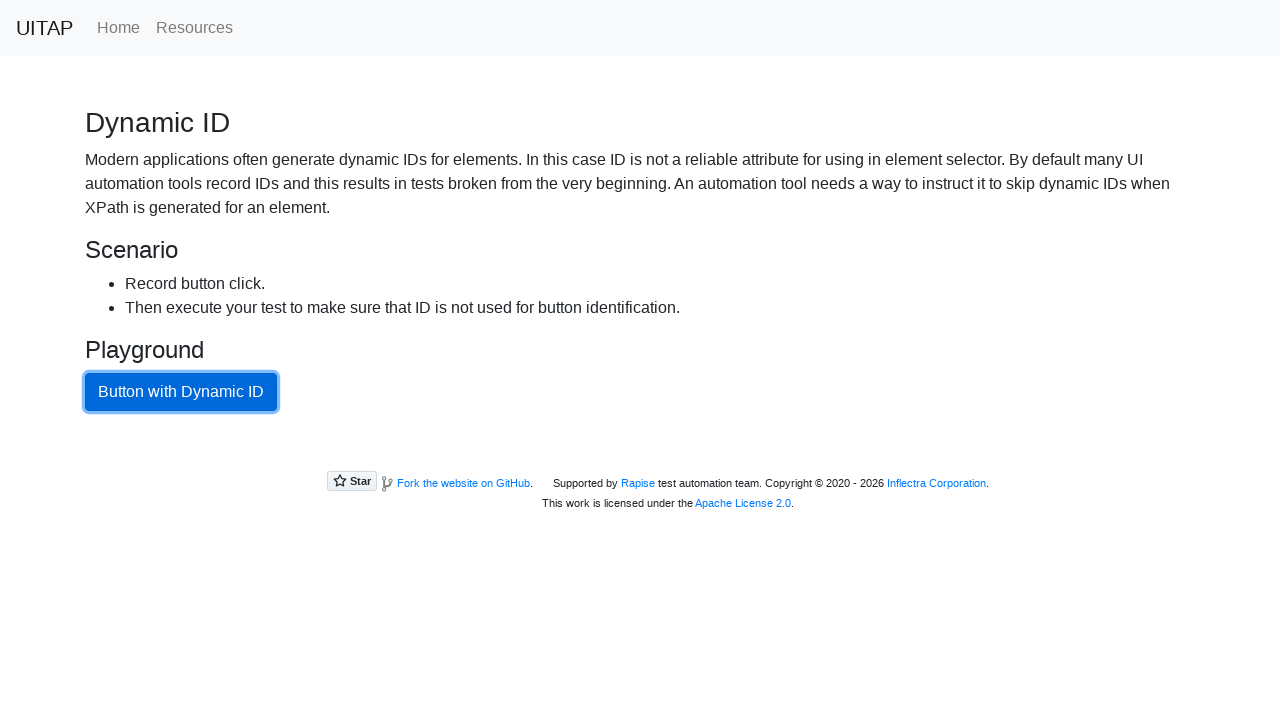

Clicked button with dynamic ID (attempt 3 of 3) at (181, 392) on xpath=//button[text()='Button with Dynamic ID']
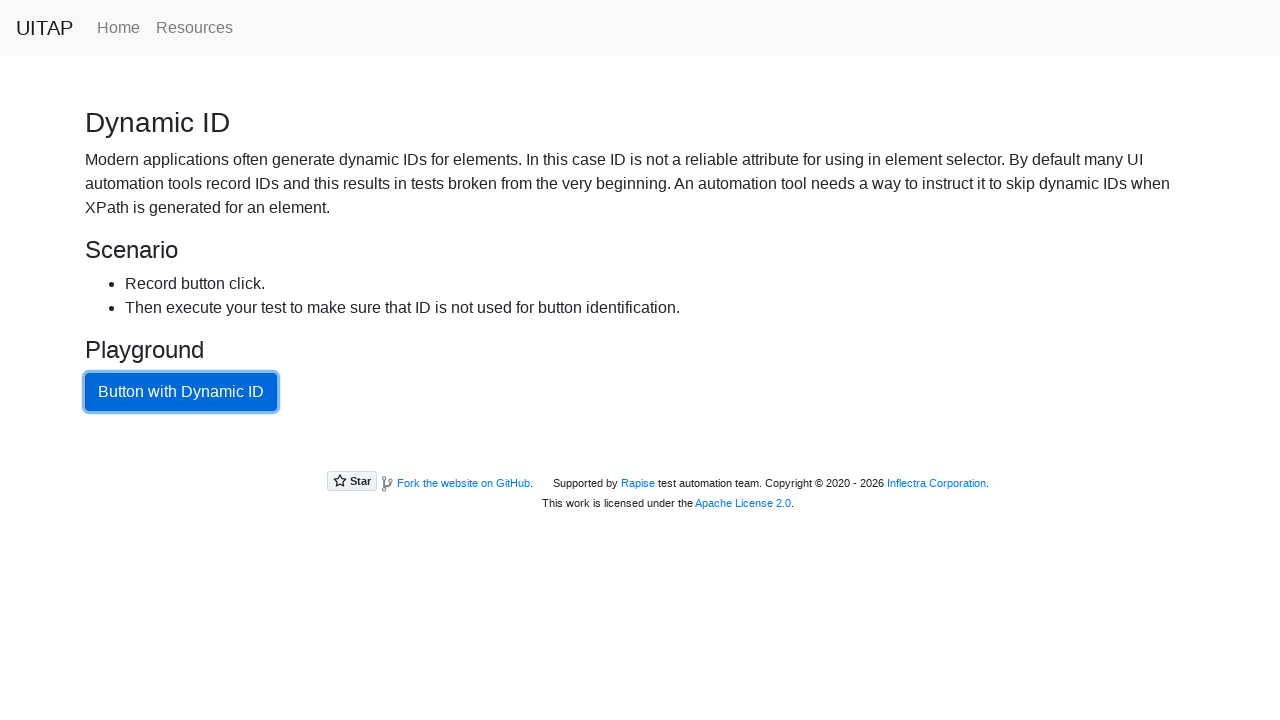

Waited 2 seconds between button clicks
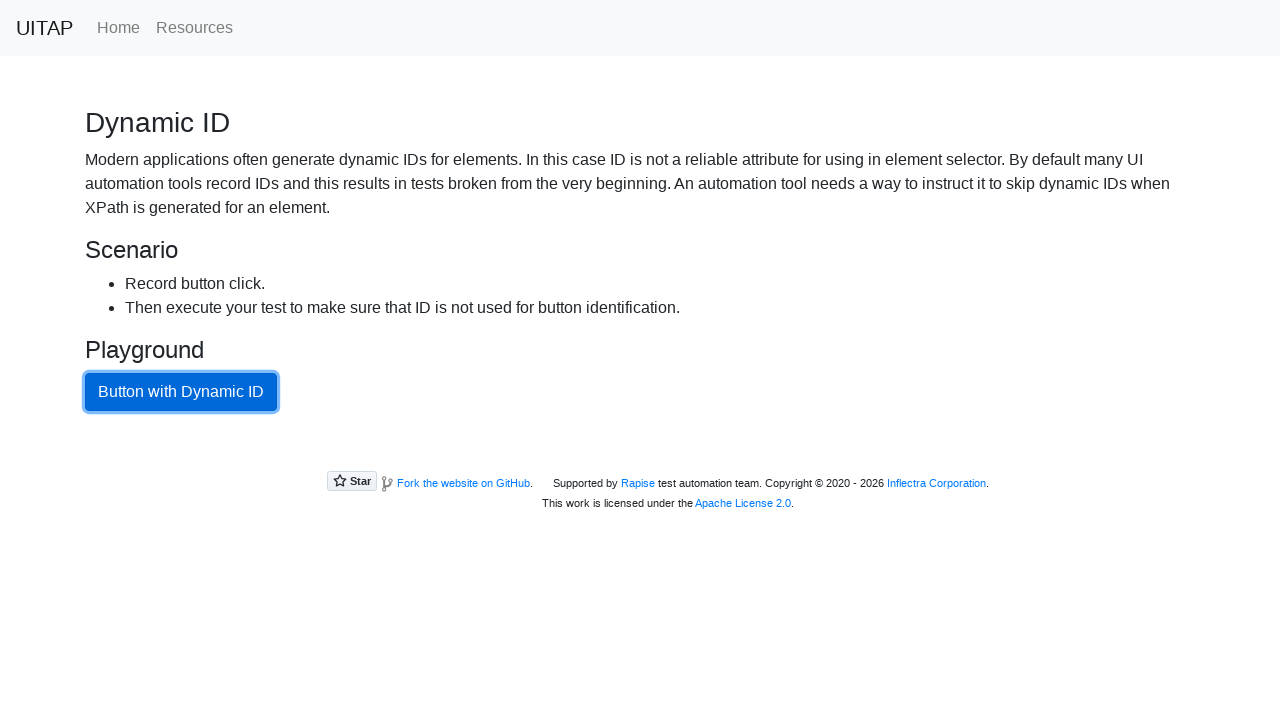

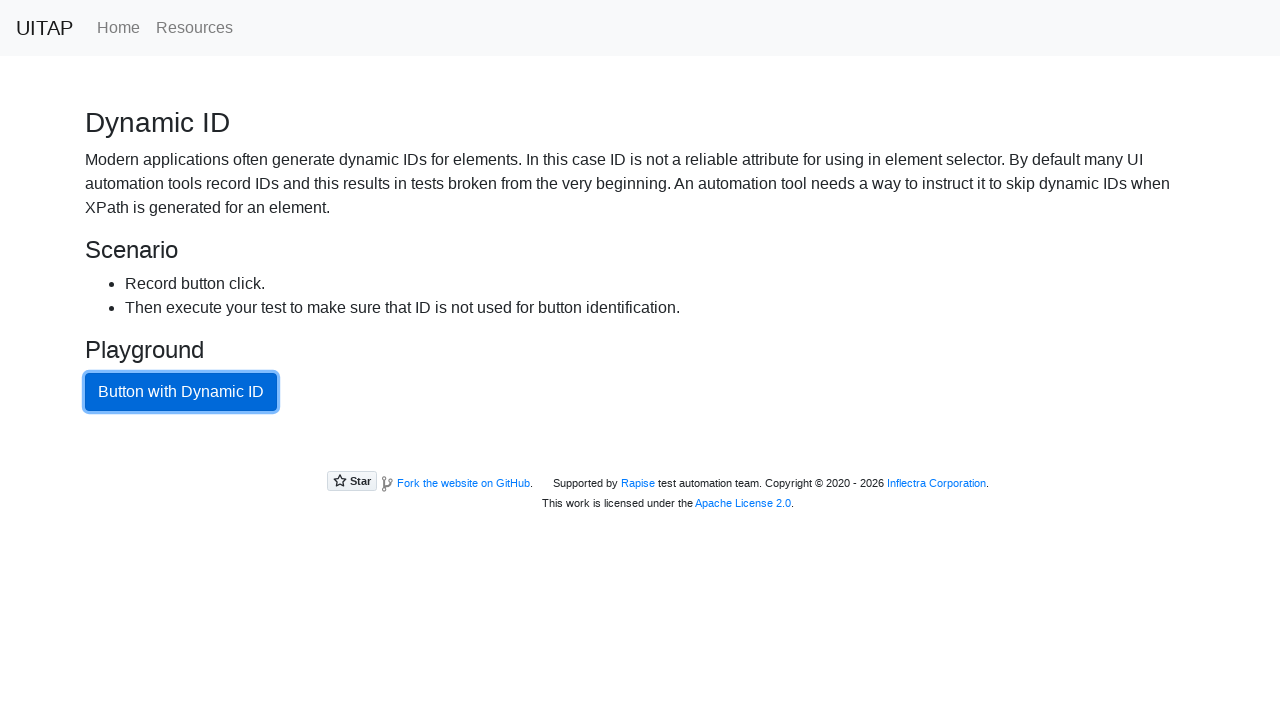